Simple navigation test that opens the cars.com homepage and retrieves the page title

Starting URL: http://www.cars.com

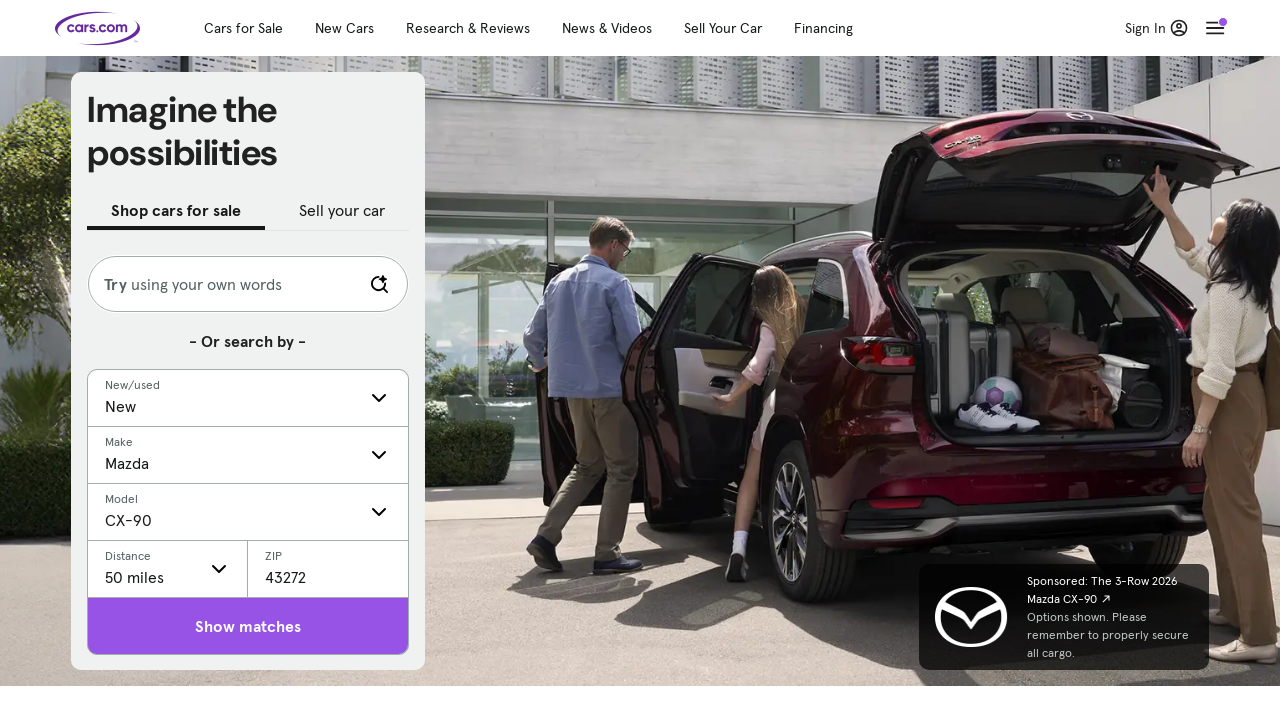

Retrieved page title to verify cars.com homepage loaded
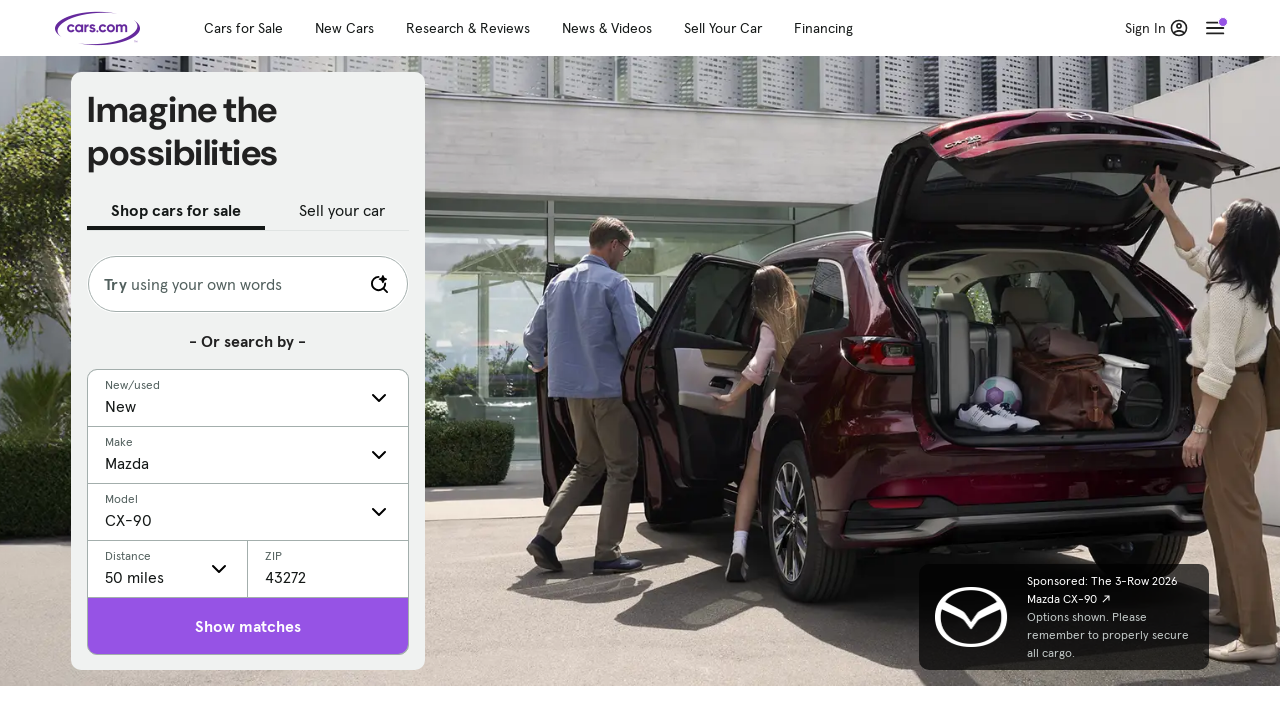

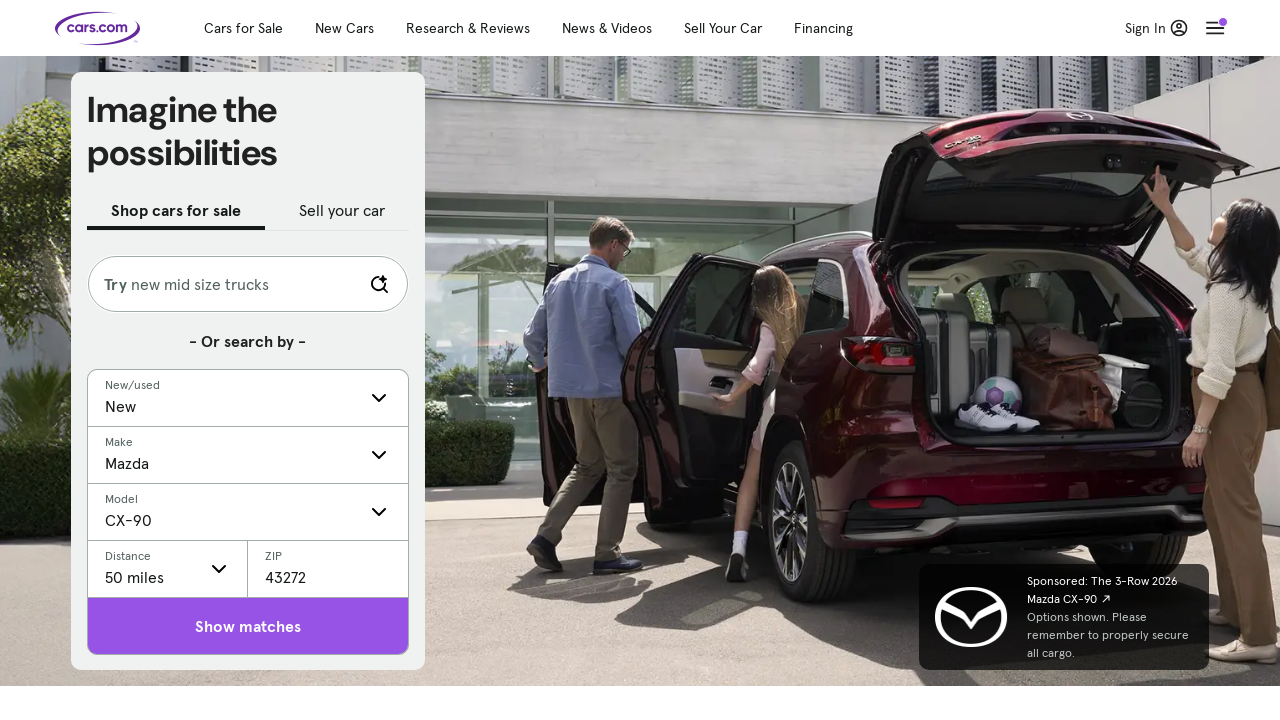